Tests the select button functionality which should select all the output text when clicked

Starting URL: https://rioran.github.io/ru_vowels_filter/main.html

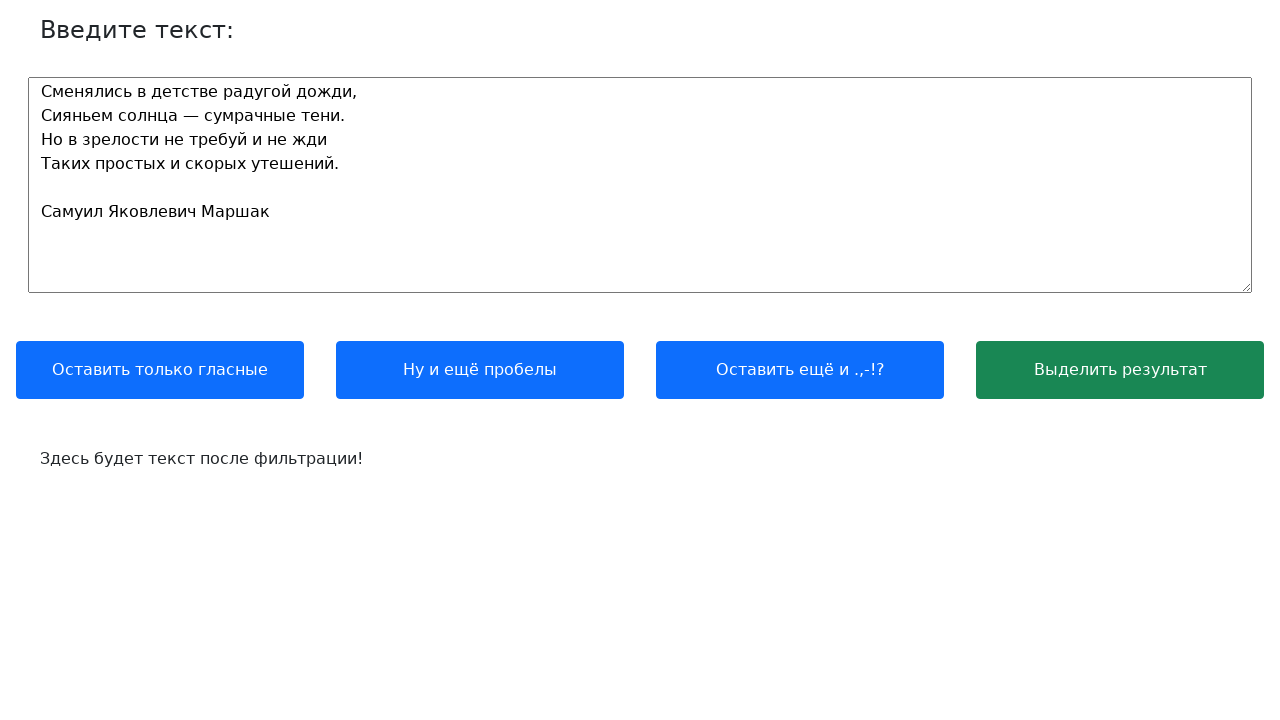

Located the select button element
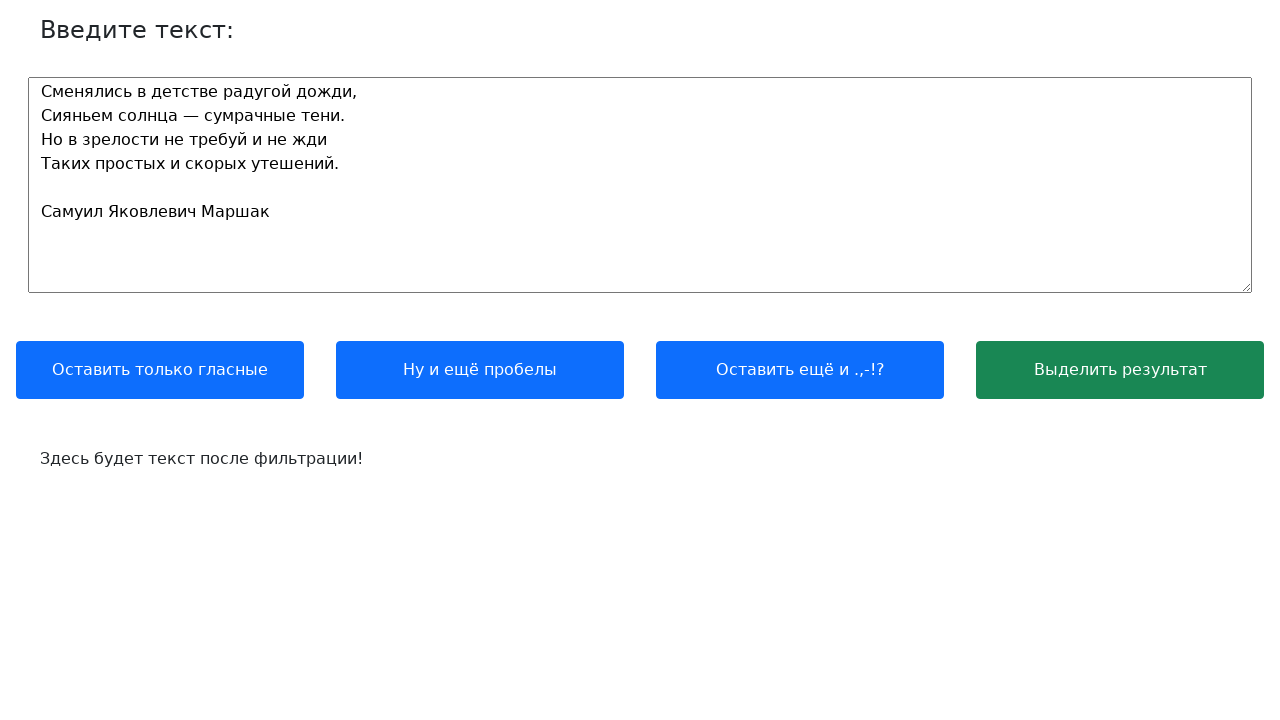

Clicked the select button to select all output text at (1120, 370) on xpath=/html/body/div/div[2]/button[4]
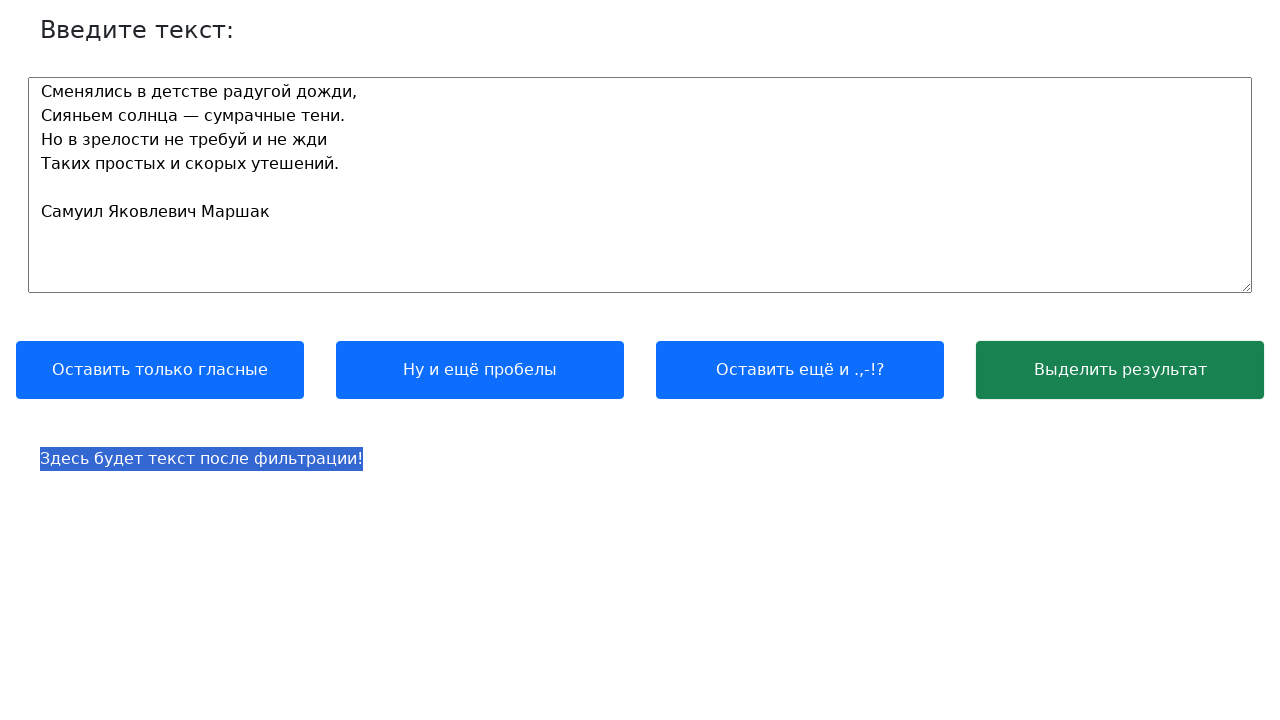

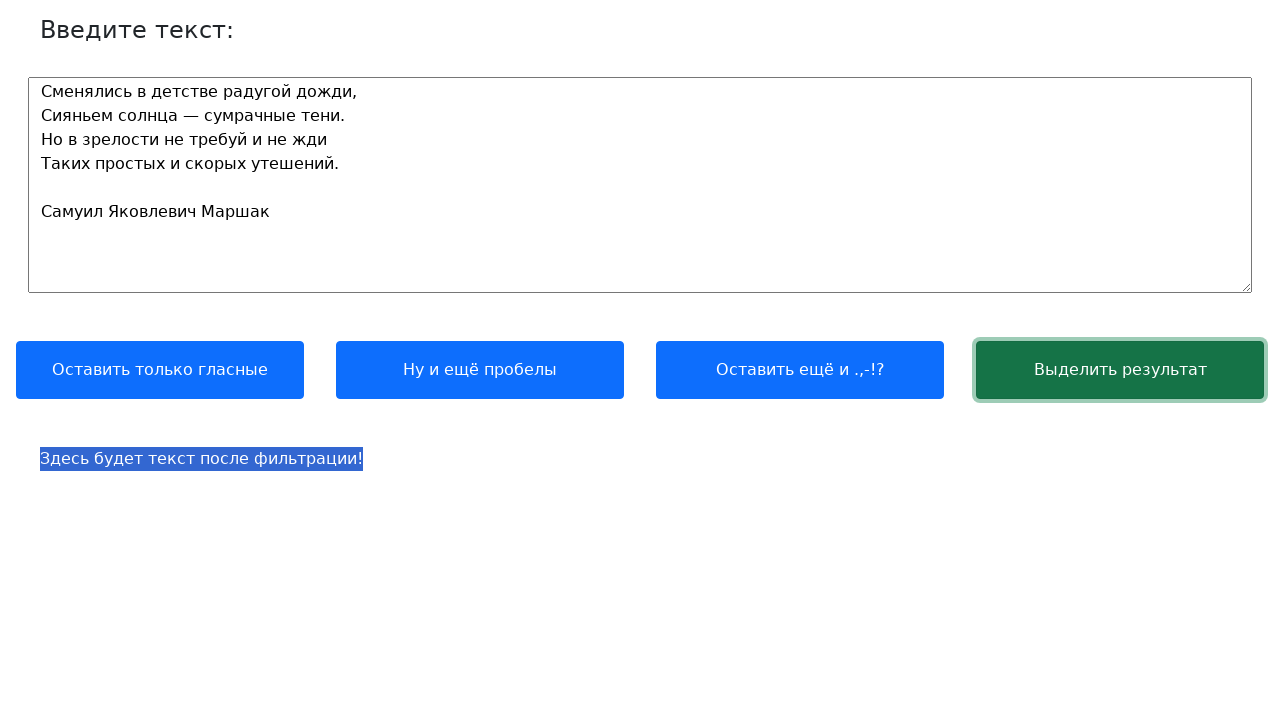